Tests clicking a button identified by class attribute three times and accepting alert dialogs that appear

Starting URL: http://uitestingplayground.com/classattr

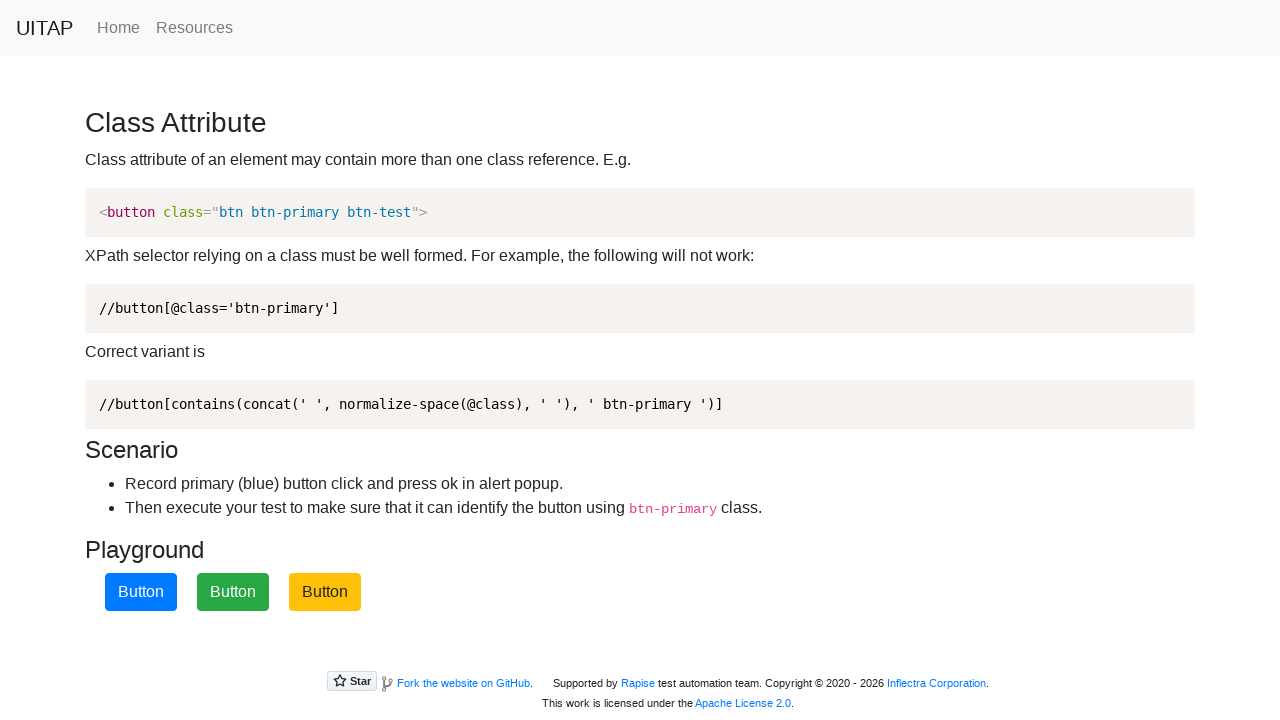

Clicked button with btn-primary class at (141, 592) on xpath=//button[contains(concat(' ', normalize-space(@class), ' '), ' btn-primary
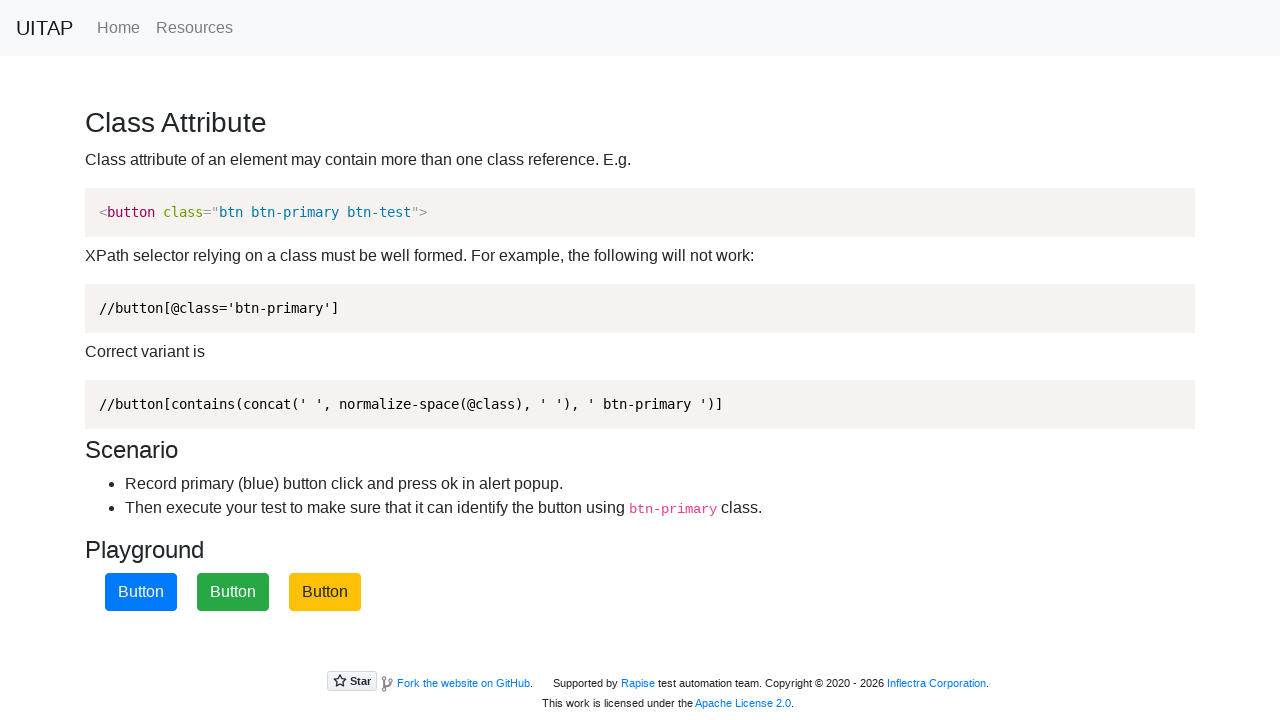

Accepted alert dialog
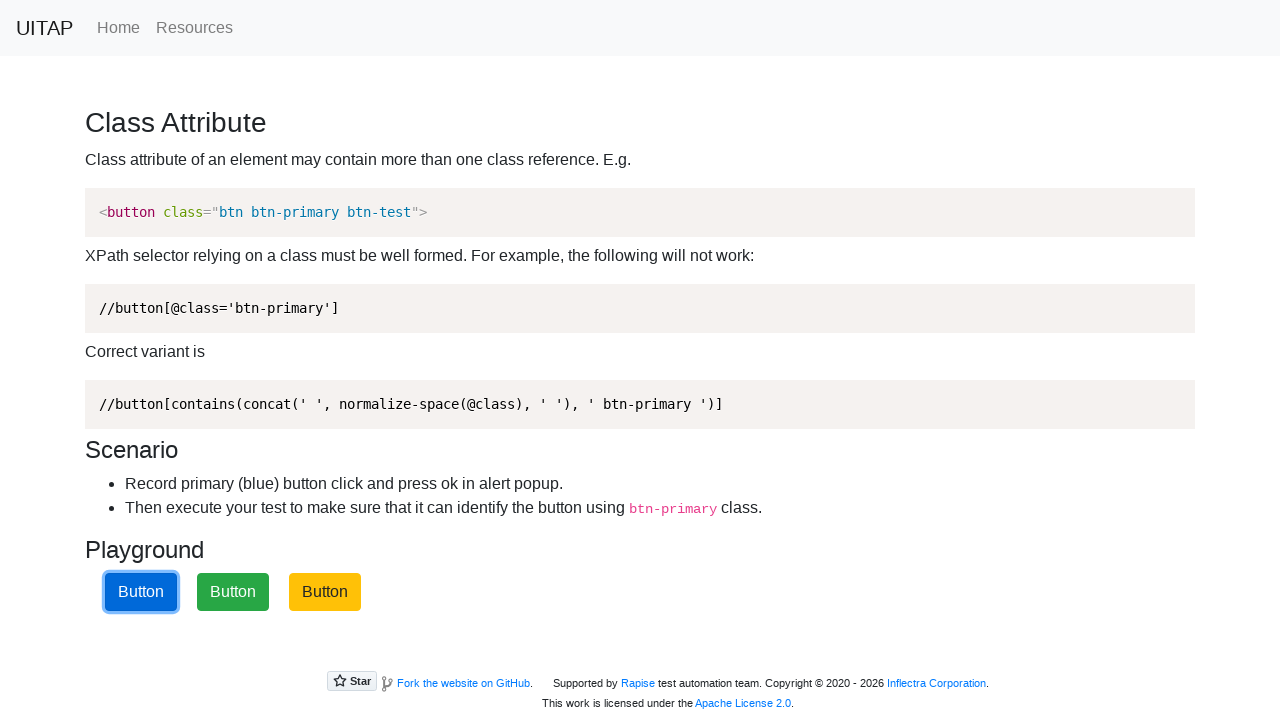

Clicked button with btn-primary class at (141, 592) on xpath=//button[contains(concat(' ', normalize-space(@class), ' '), ' btn-primary
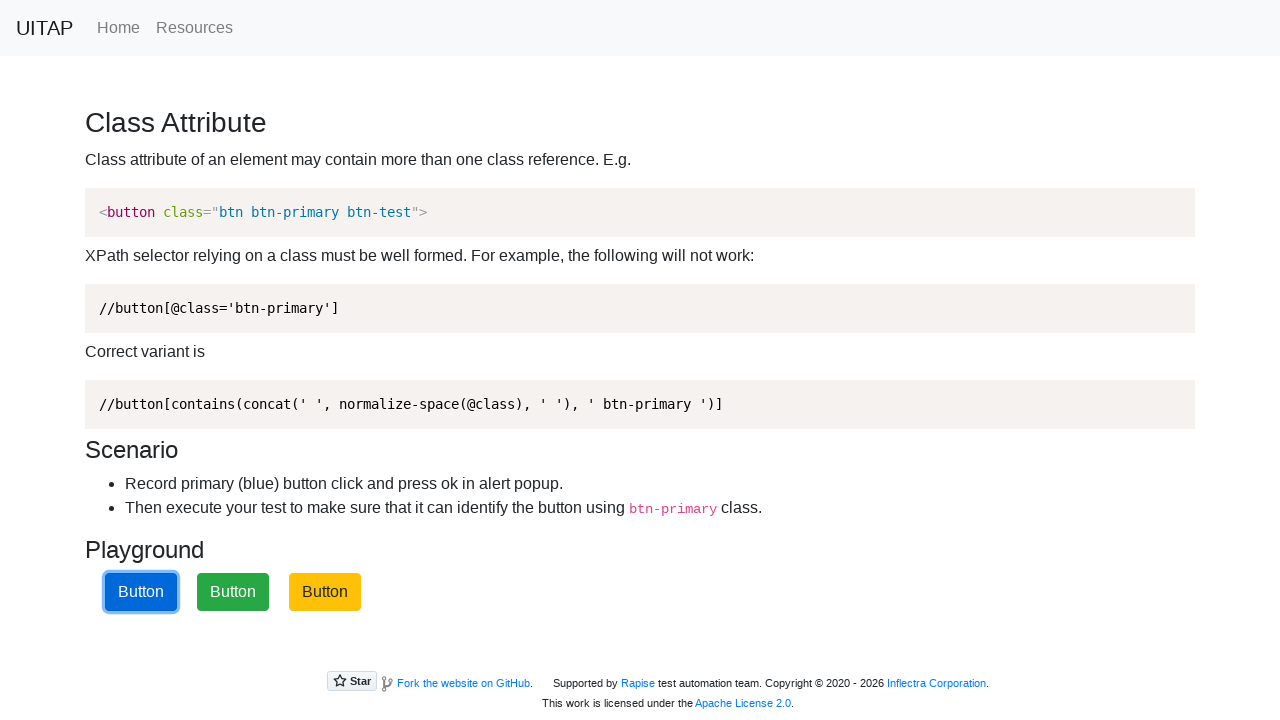

Accepted alert dialog
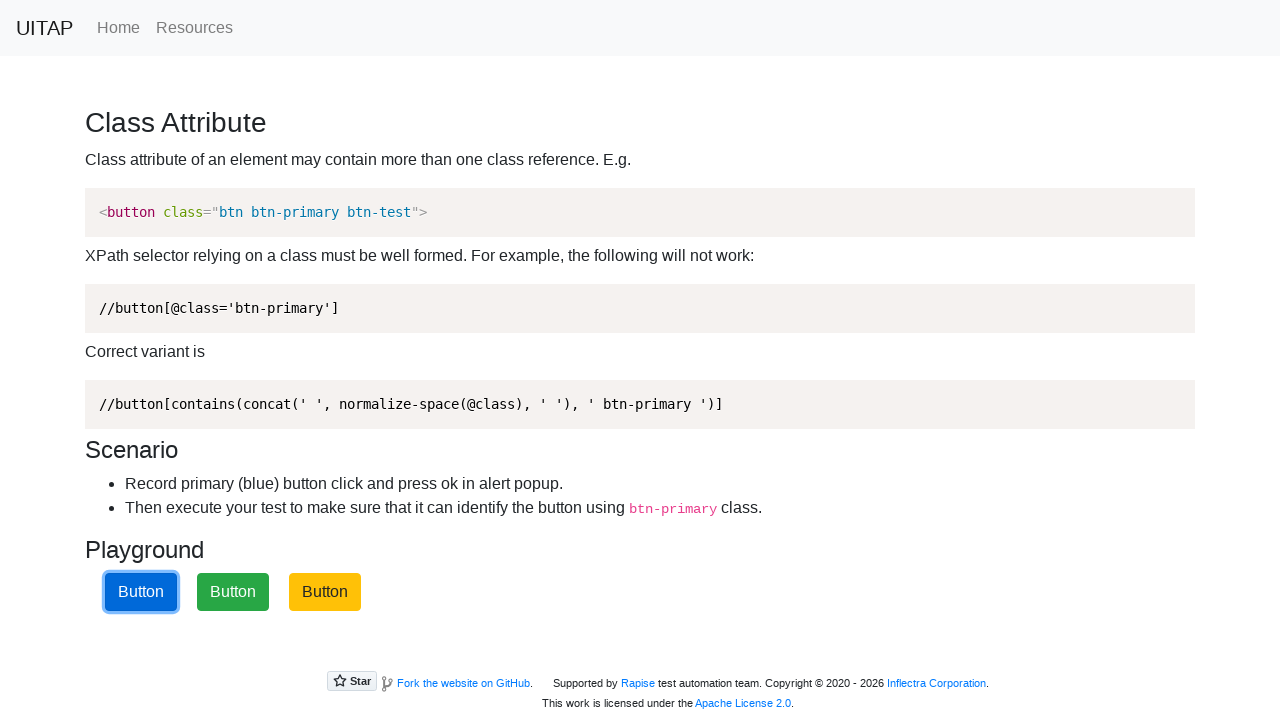

Clicked button with btn-primary class at (141, 592) on xpath=//button[contains(concat(' ', normalize-space(@class), ' '), ' btn-primary
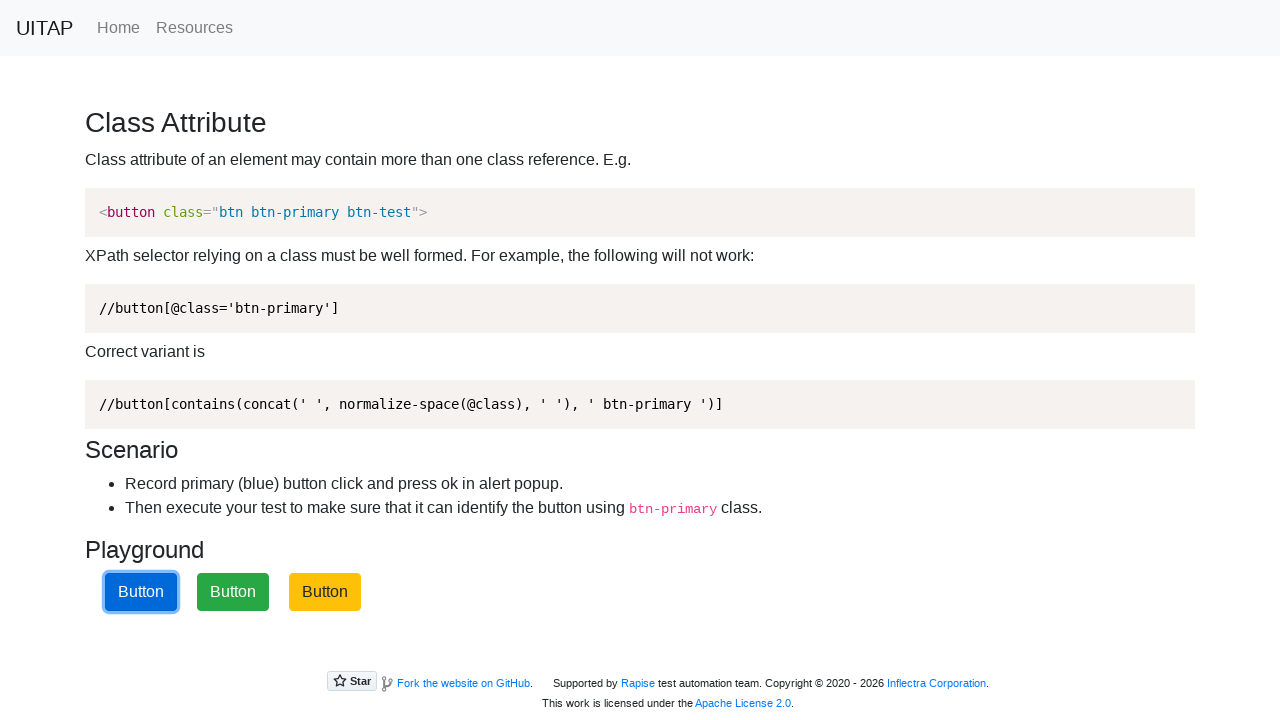

Accepted alert dialog
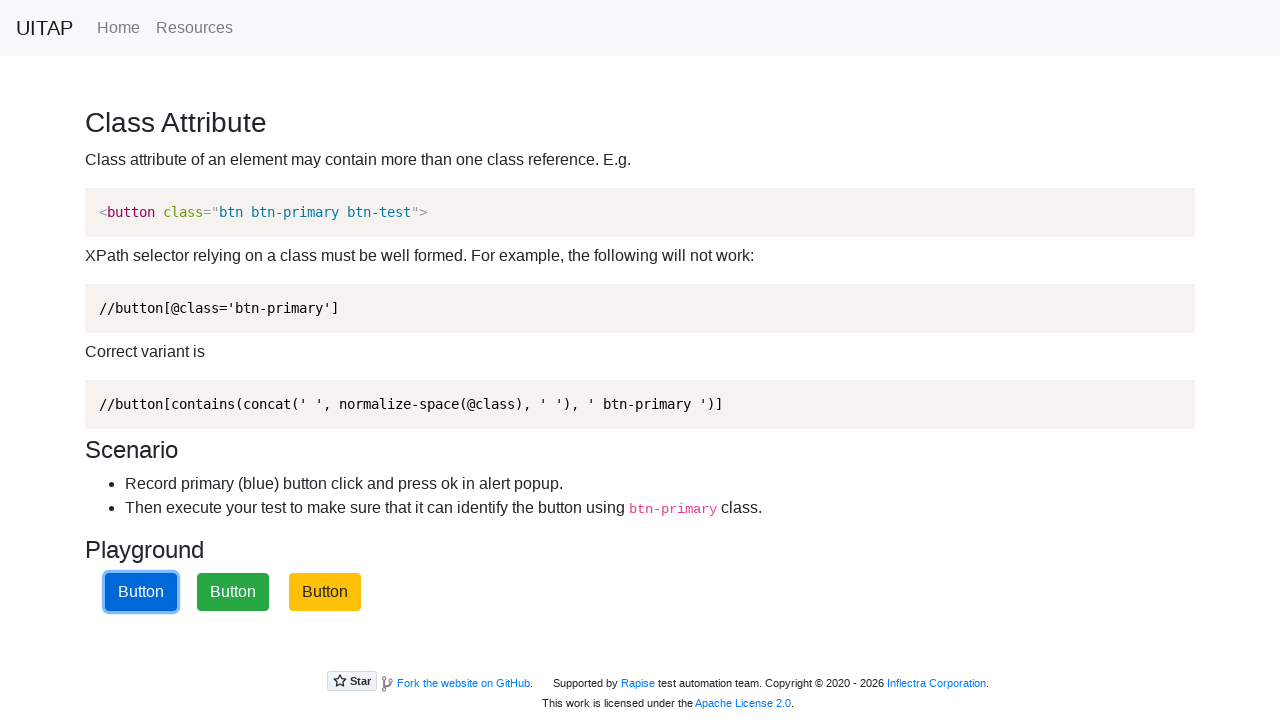

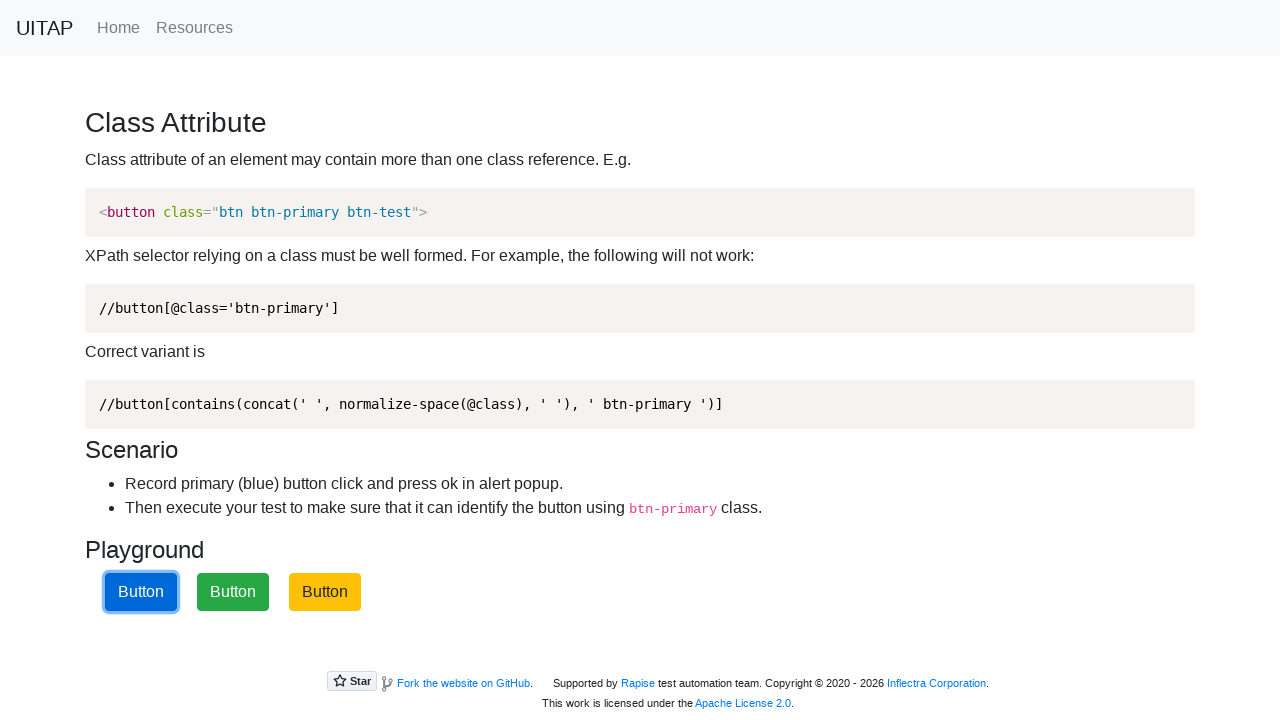